Tests dropdown selection functionality by selecting options using different methods: by index, by visible text, by value, and by iterating through all options to find and select a specific one.

Starting URL: https://syntaxprojects.com/basic-select-dropdown-demo.php

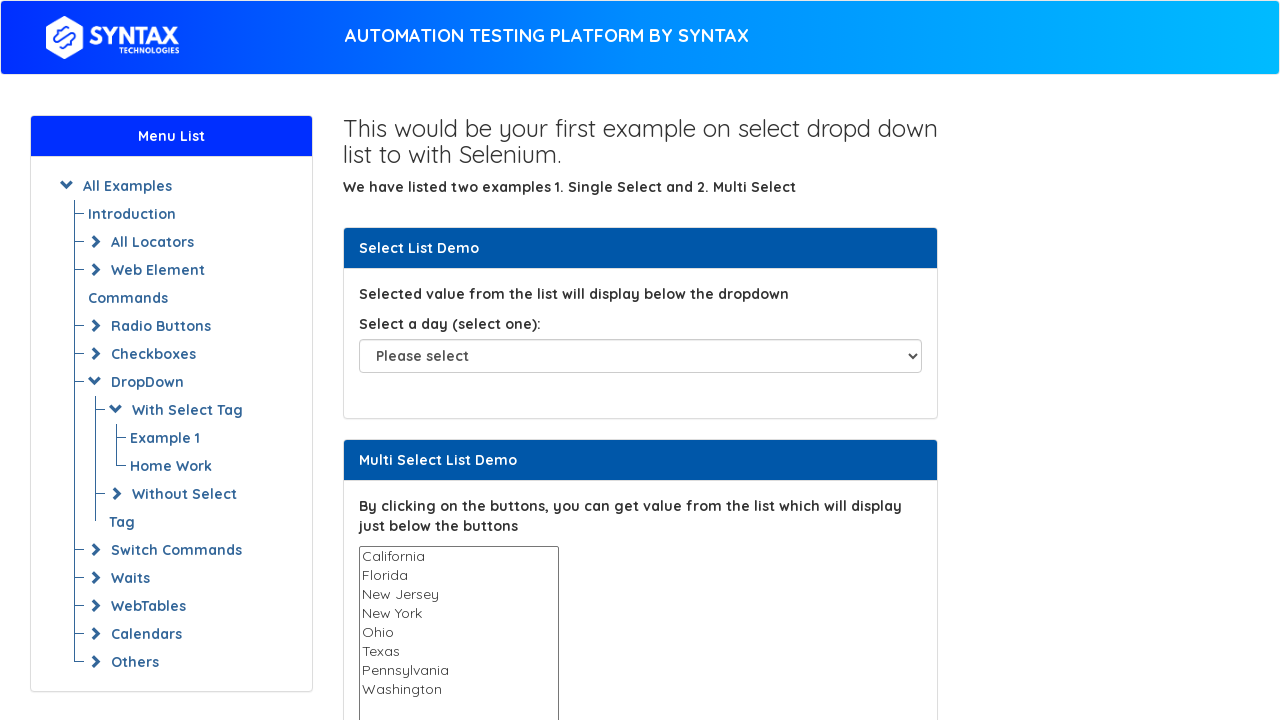

Selected dropdown option by index 5 (6th option) on select#select-demo
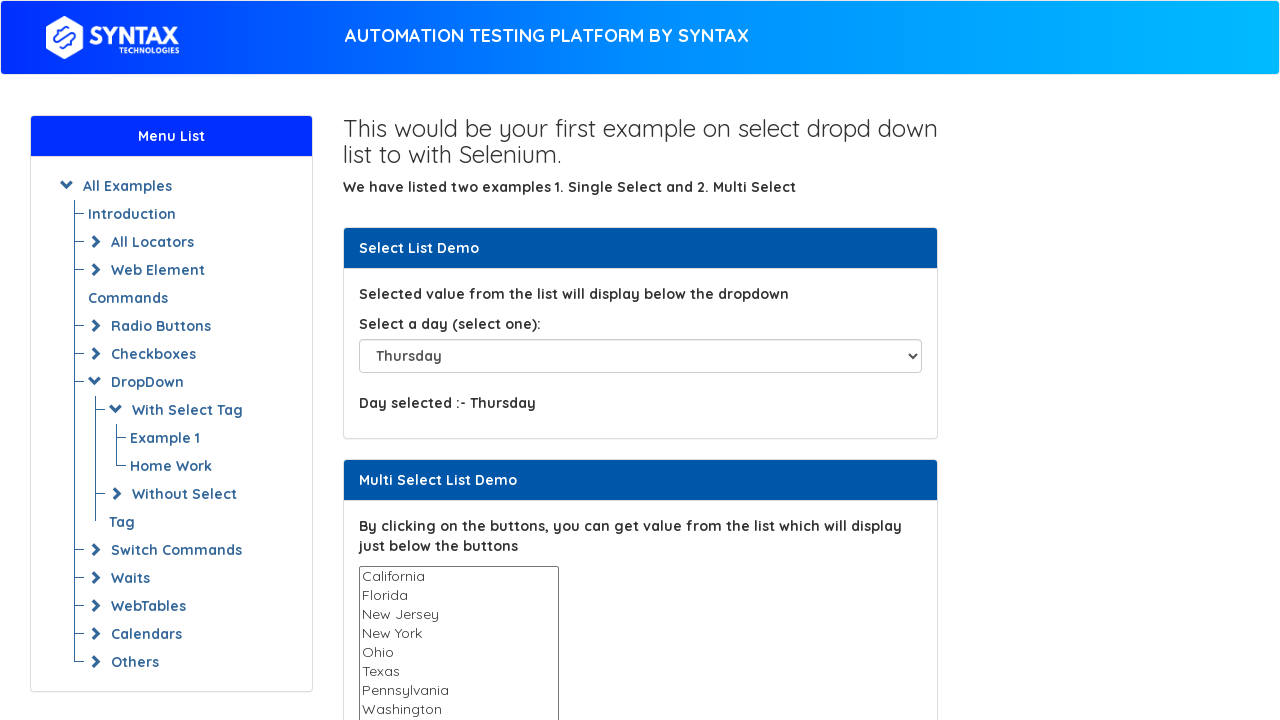

Waited 1000ms for dropdown update
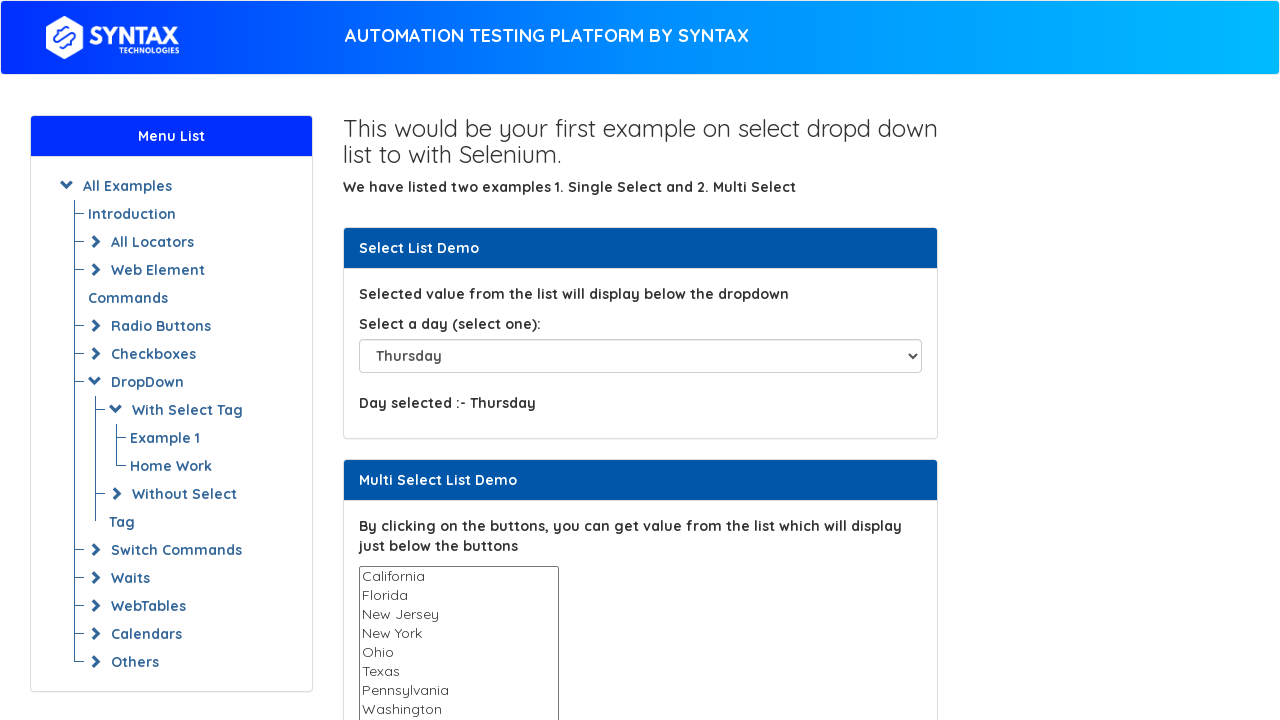

Selected dropdown option by visible text 'Saturday' on select#select-demo
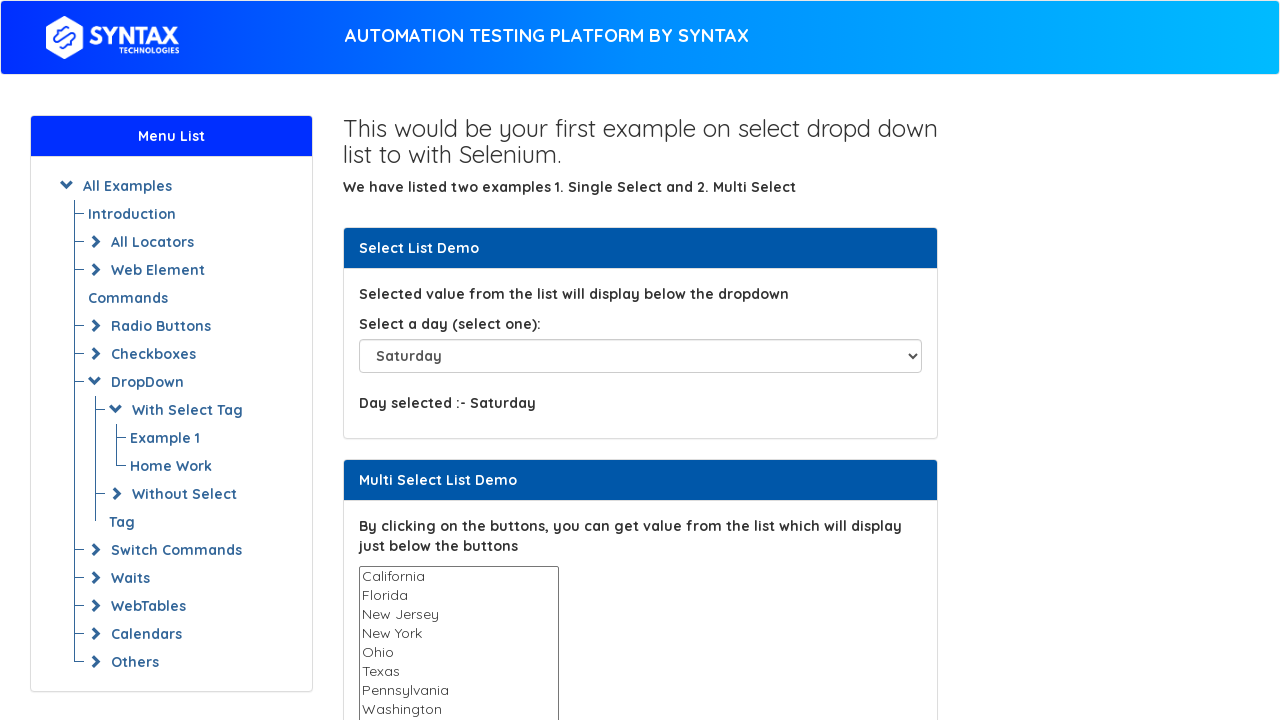

Waited 1000ms for dropdown update
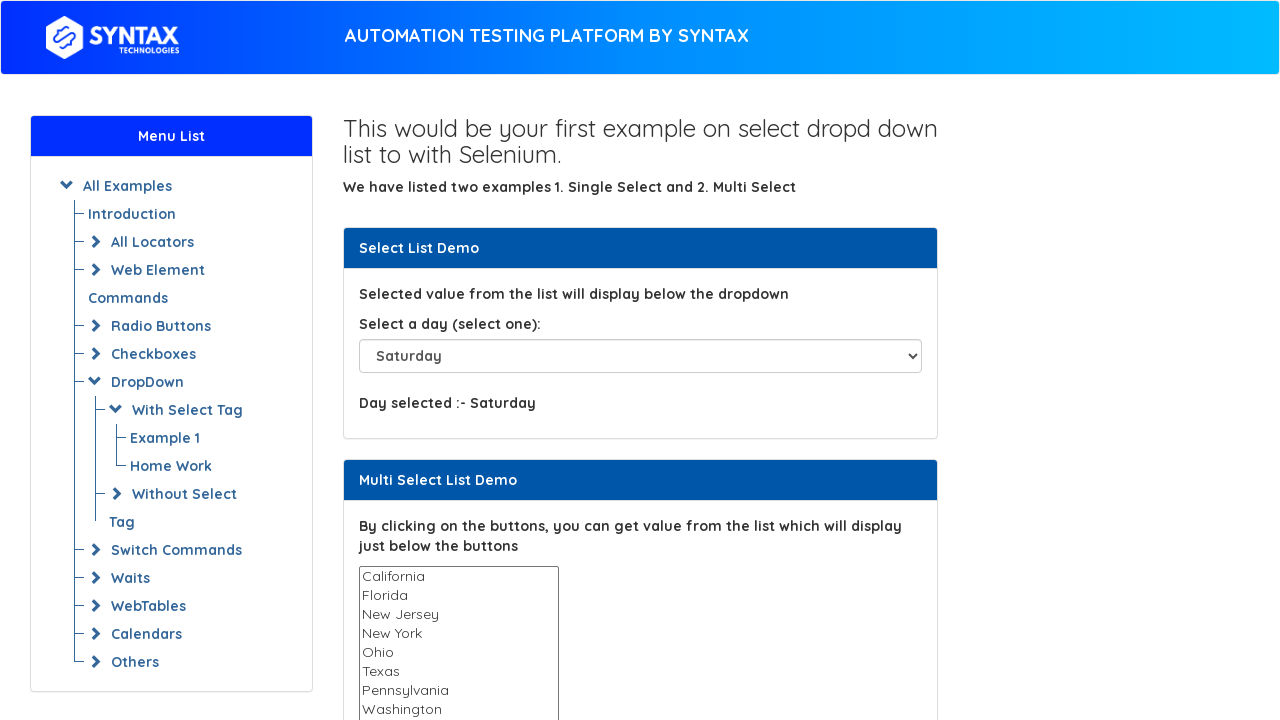

Selected dropdown option by value 'Sunday' on select#select-demo
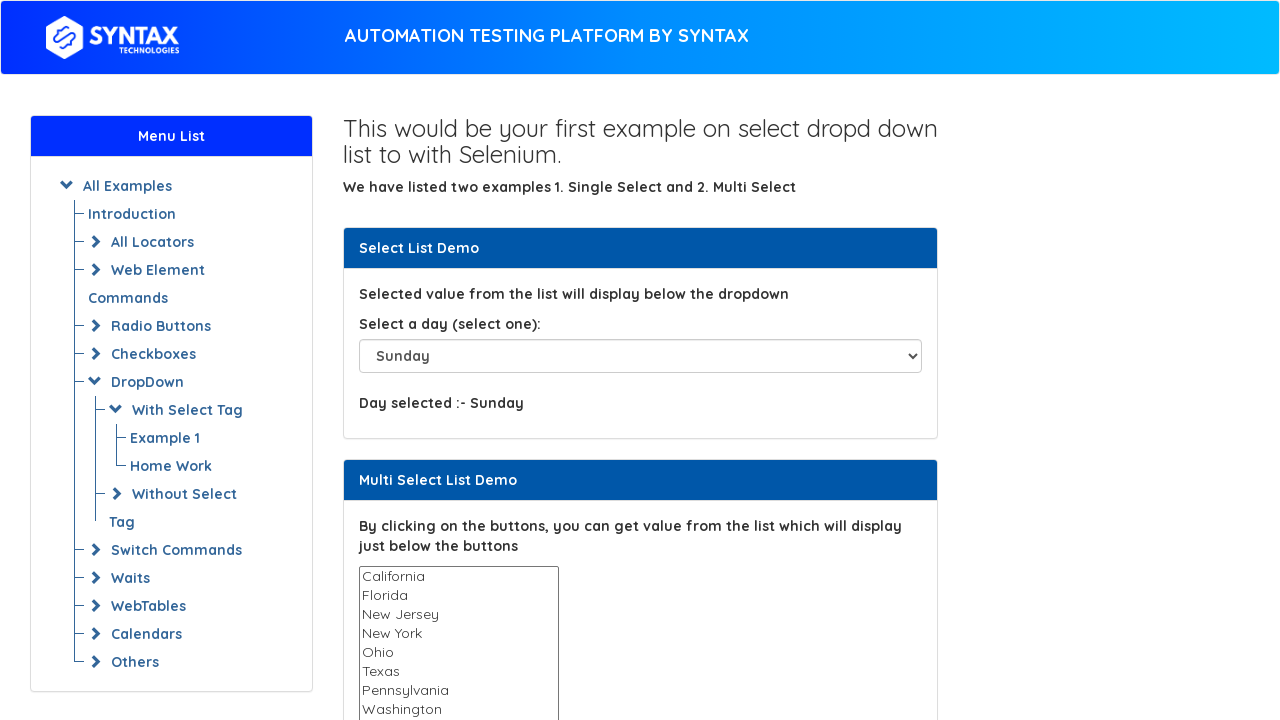

Waited 1000ms for dropdown update
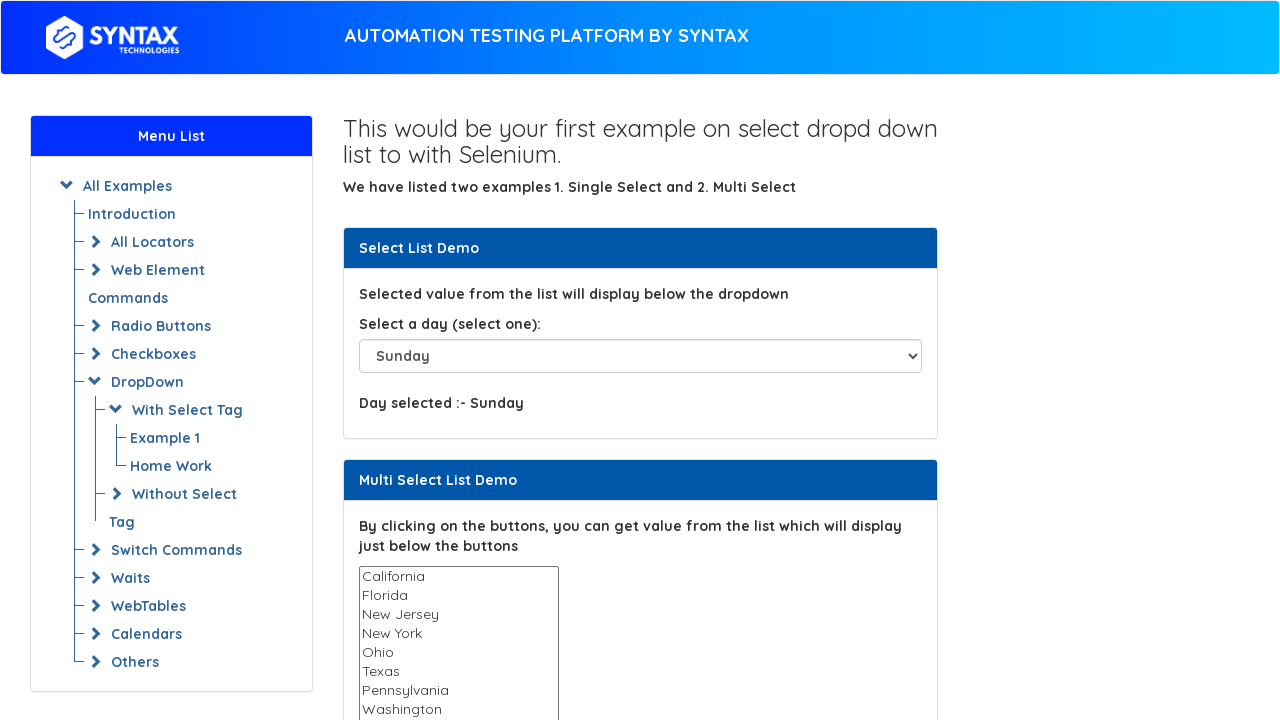

Selected dropdown option 'Friday' by iterating through all options on select#select-demo
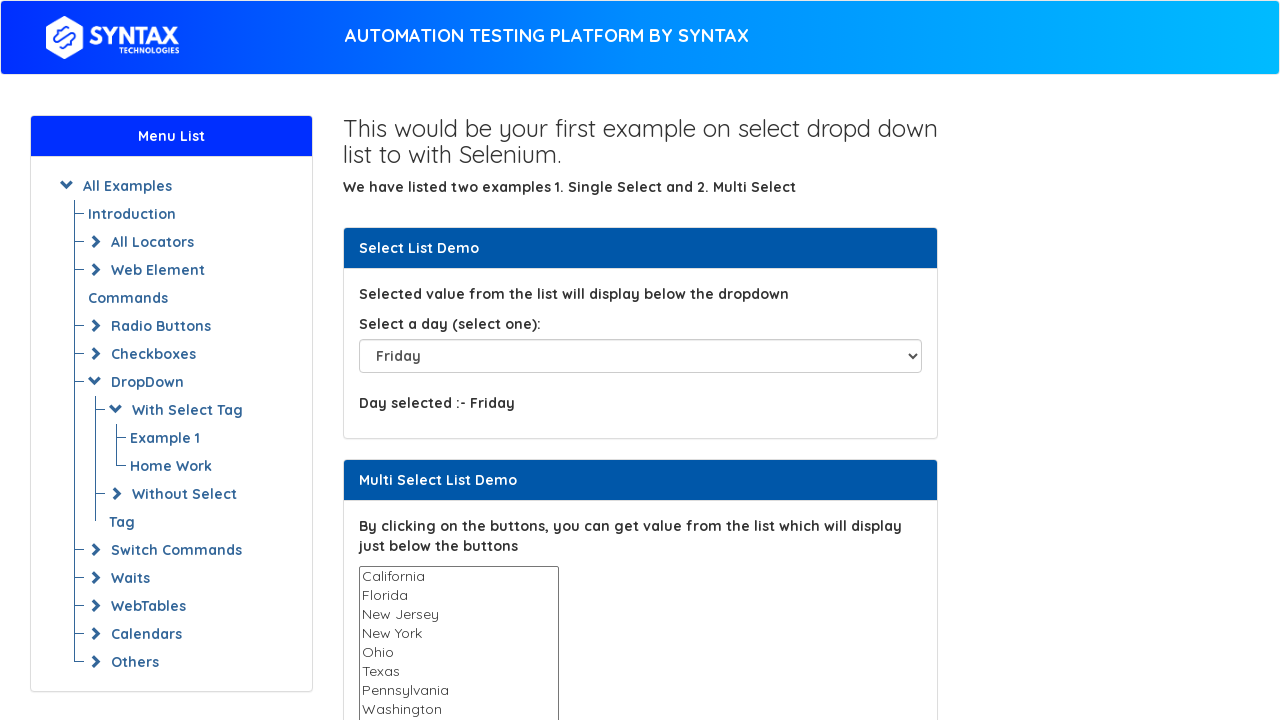

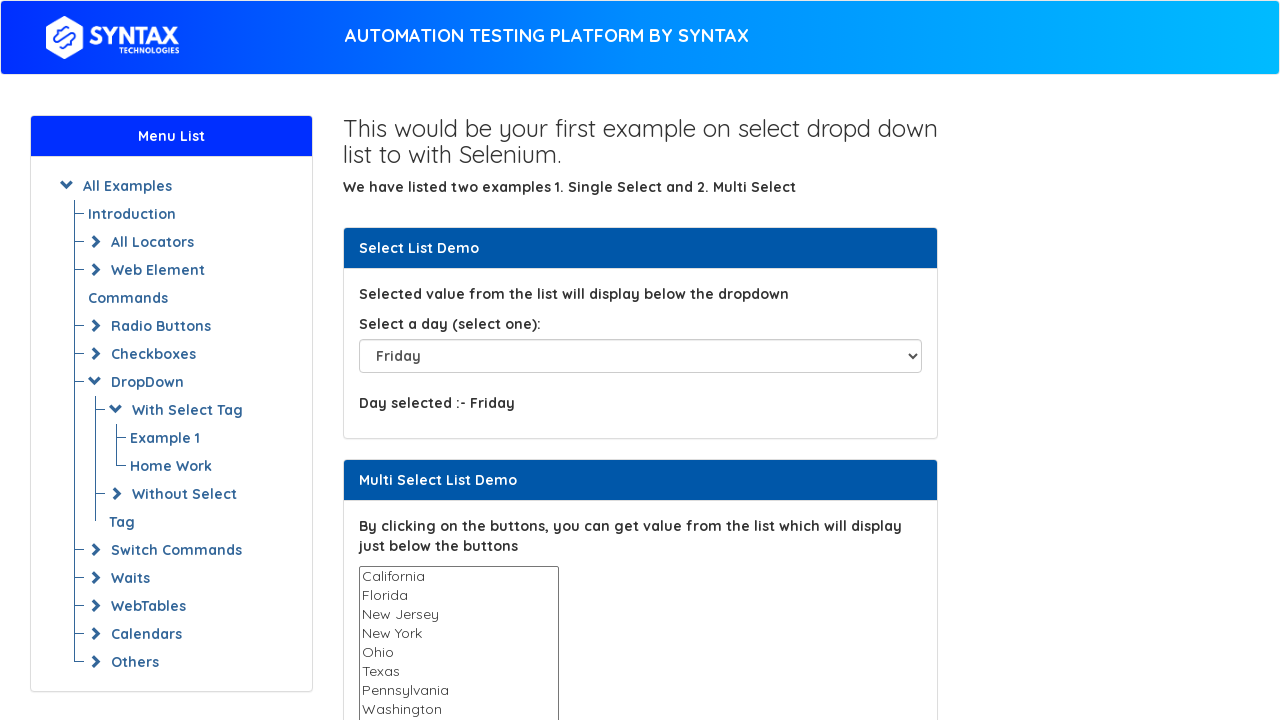